Navigates to RedBus travel booking website and waits for the page to load. This is a basic page load verification test.

Starting URL: https://www.redbus.in/

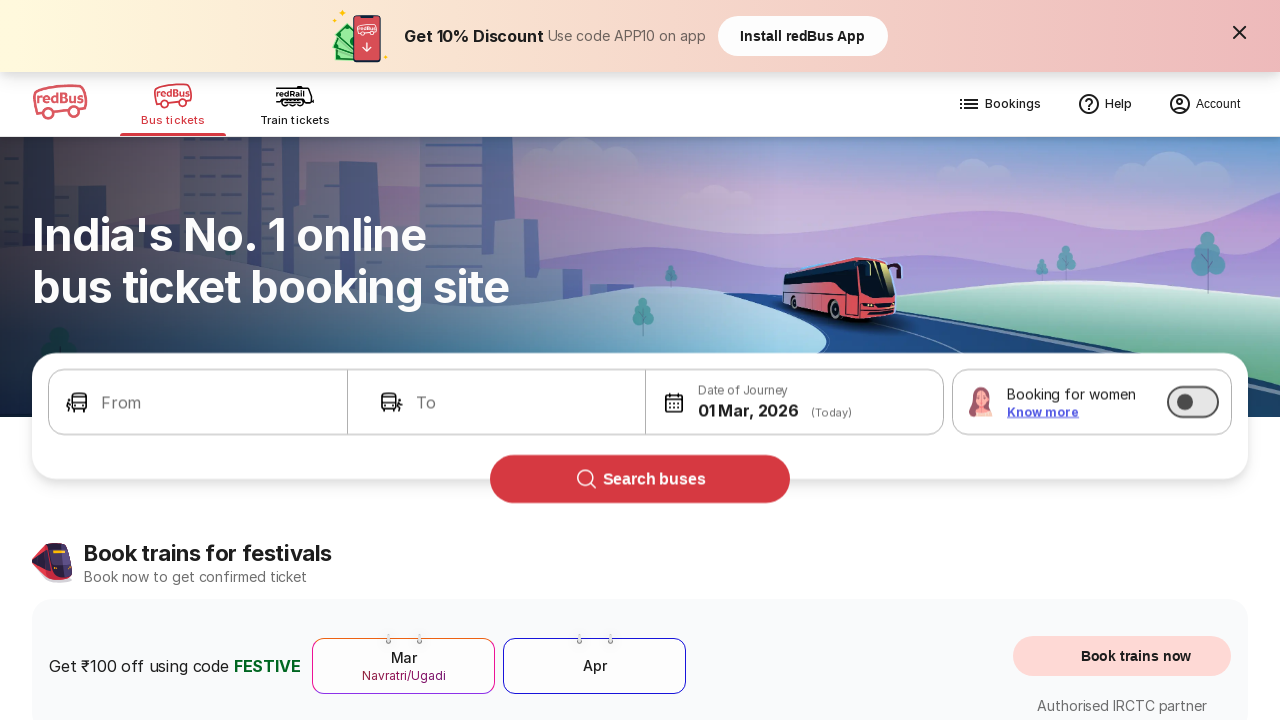

Navigated to RedBus travel booking website
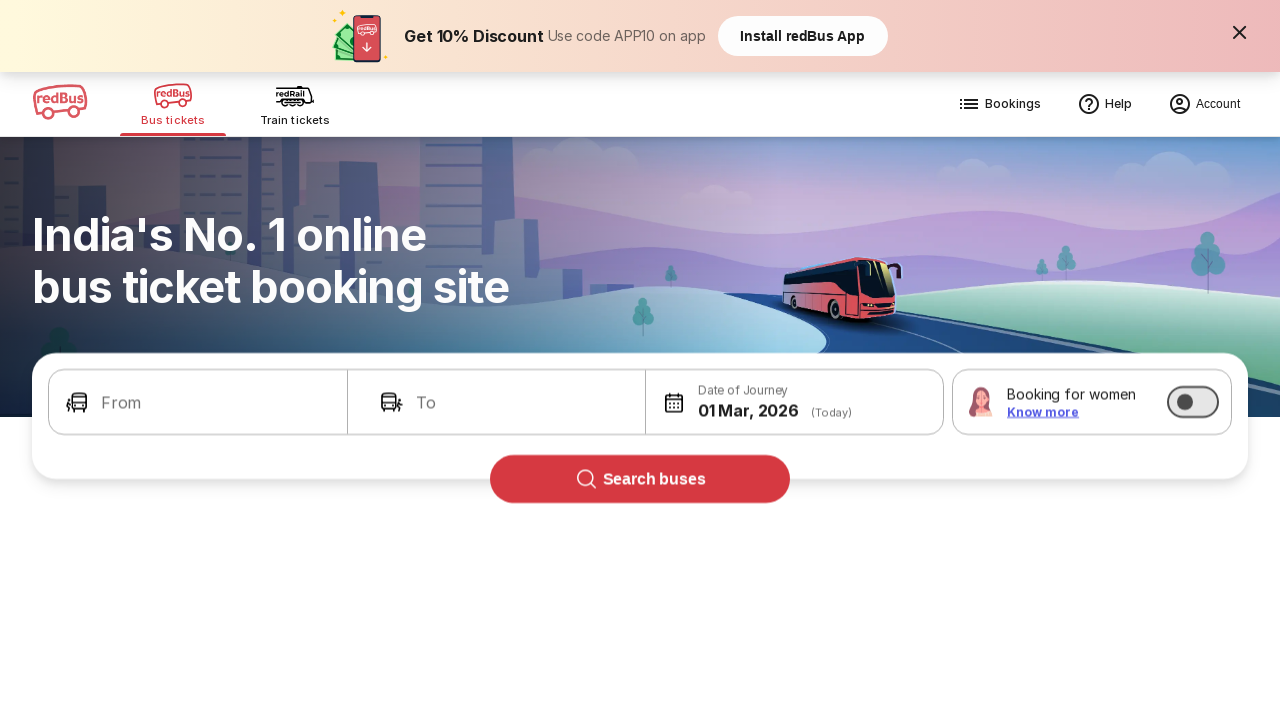

Page DOM content loaded completely
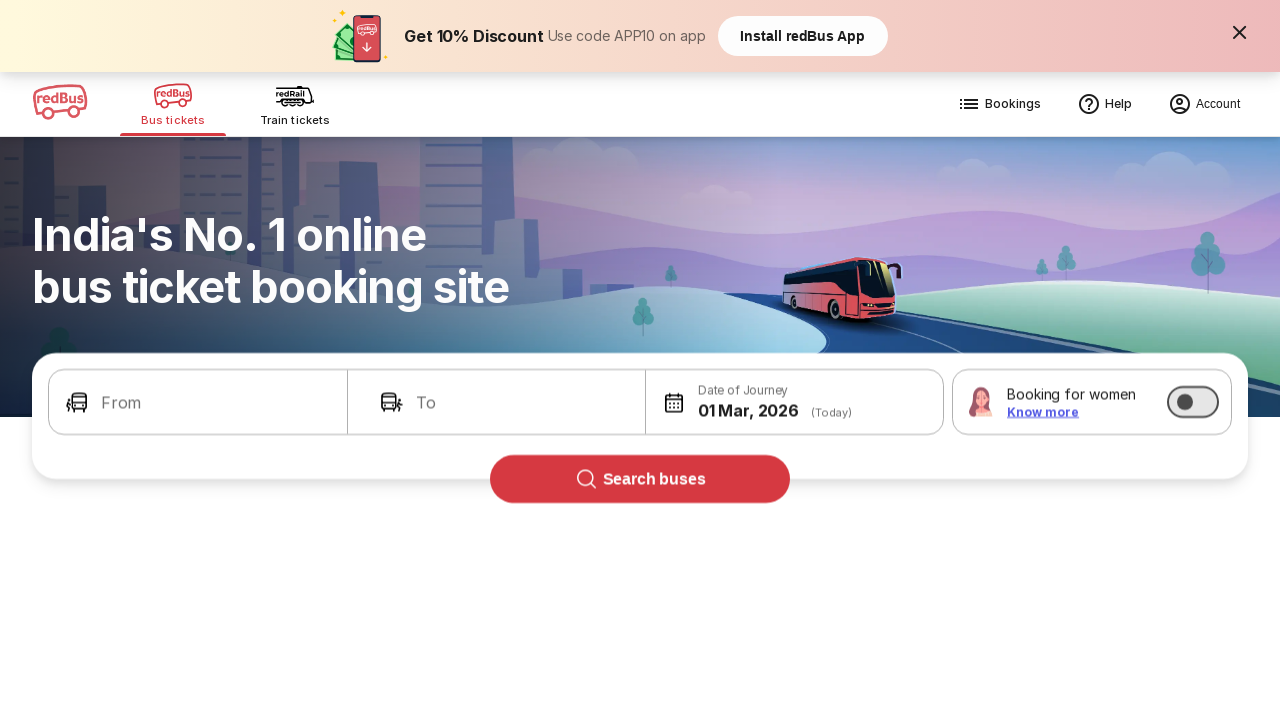

Page body element is visible, homepage loaded successfully
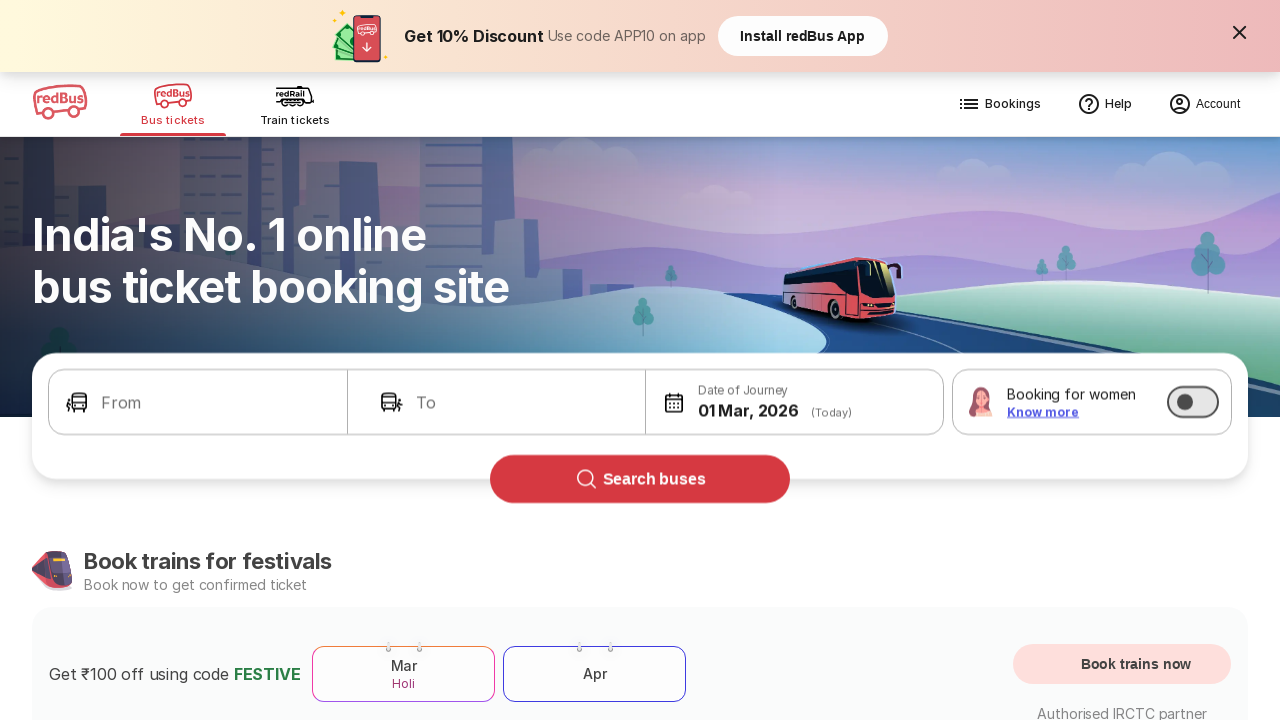

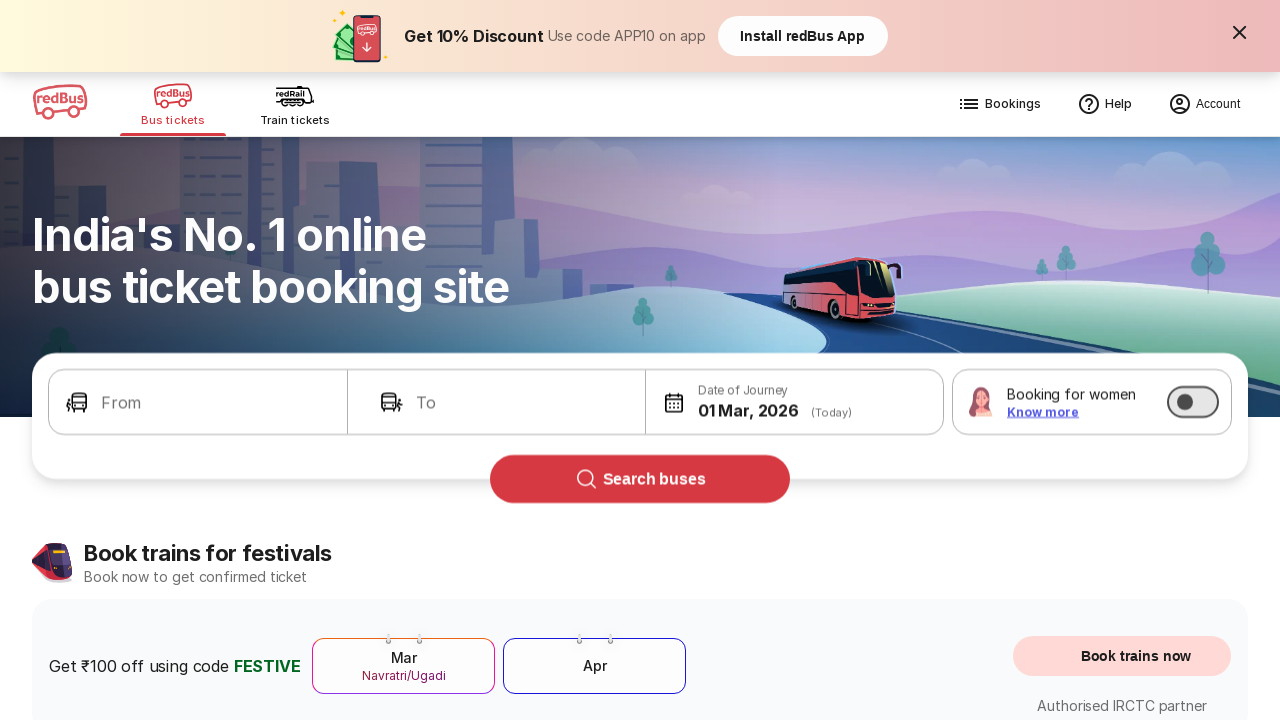